Tests various text input field interactions including entering text, appending text, clearing fields, and checking field states

Starting URL: https://www.leafground.com/input.xhtml

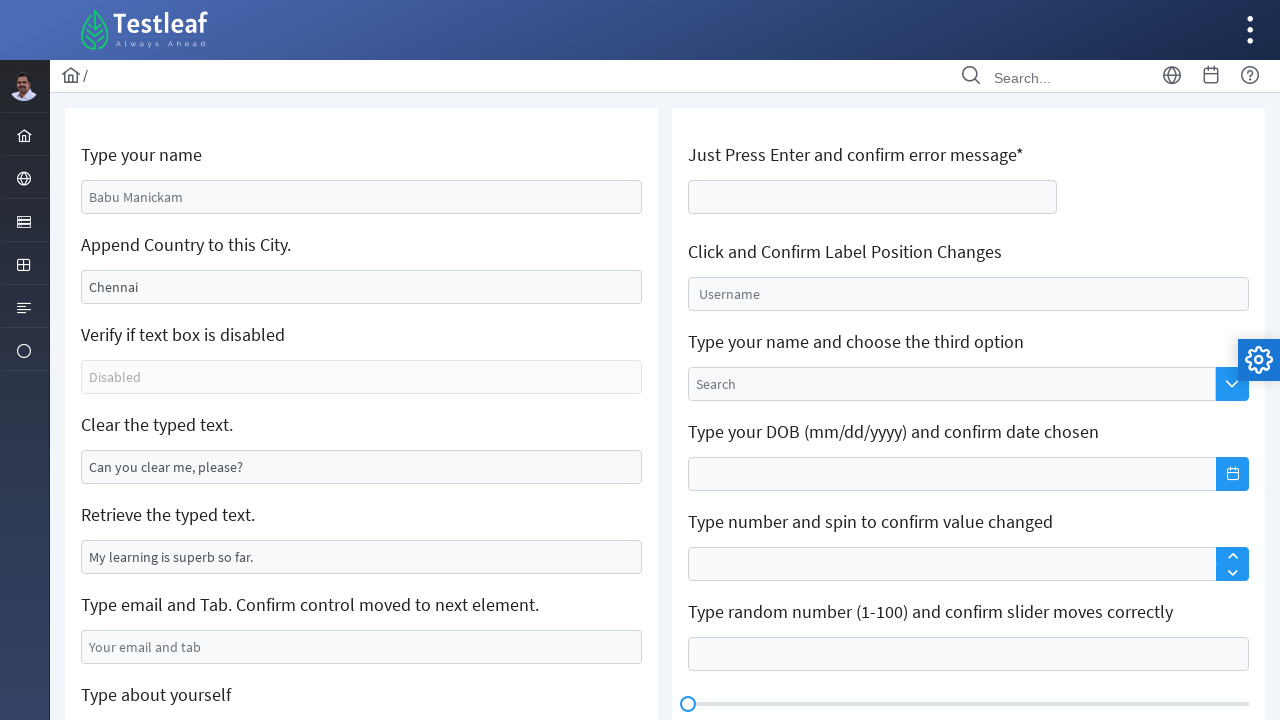

Entered name 'Meenakshi Srinivasan' in the name field on #j_idt88\:name
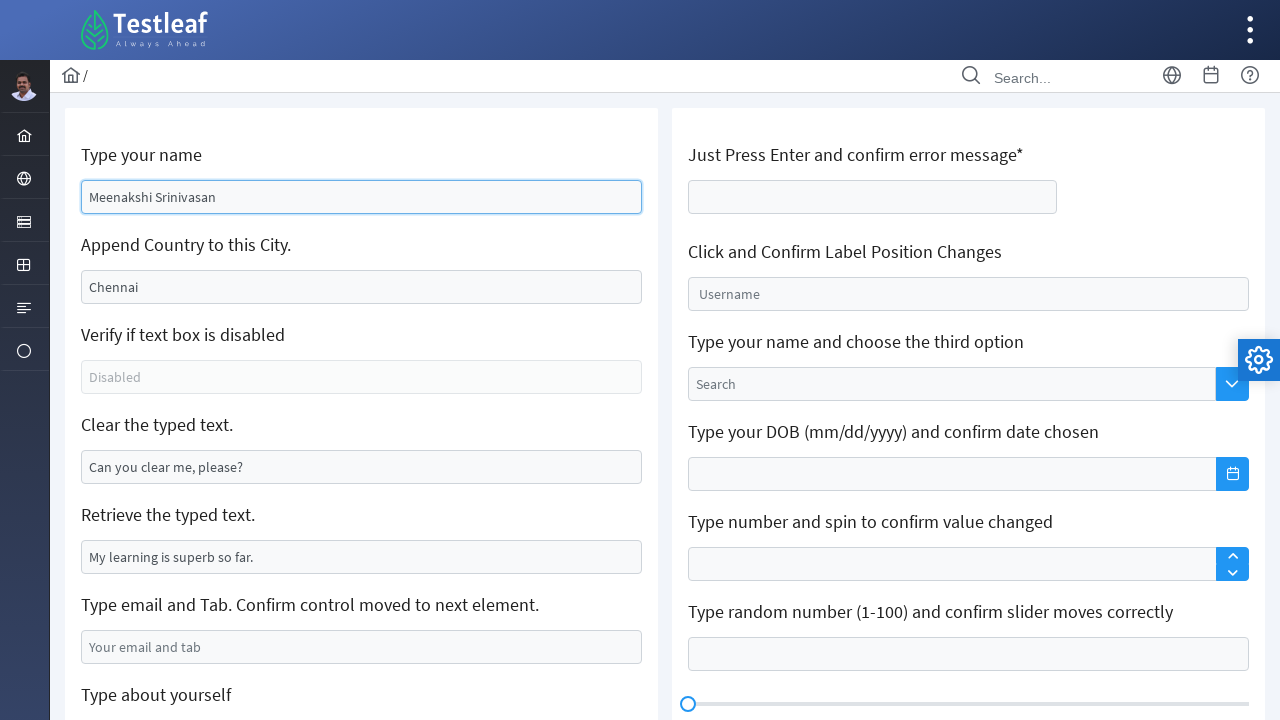

Appended text 'is beautiful city' to the text field on //*[@id='j_idt88:j_idt91']
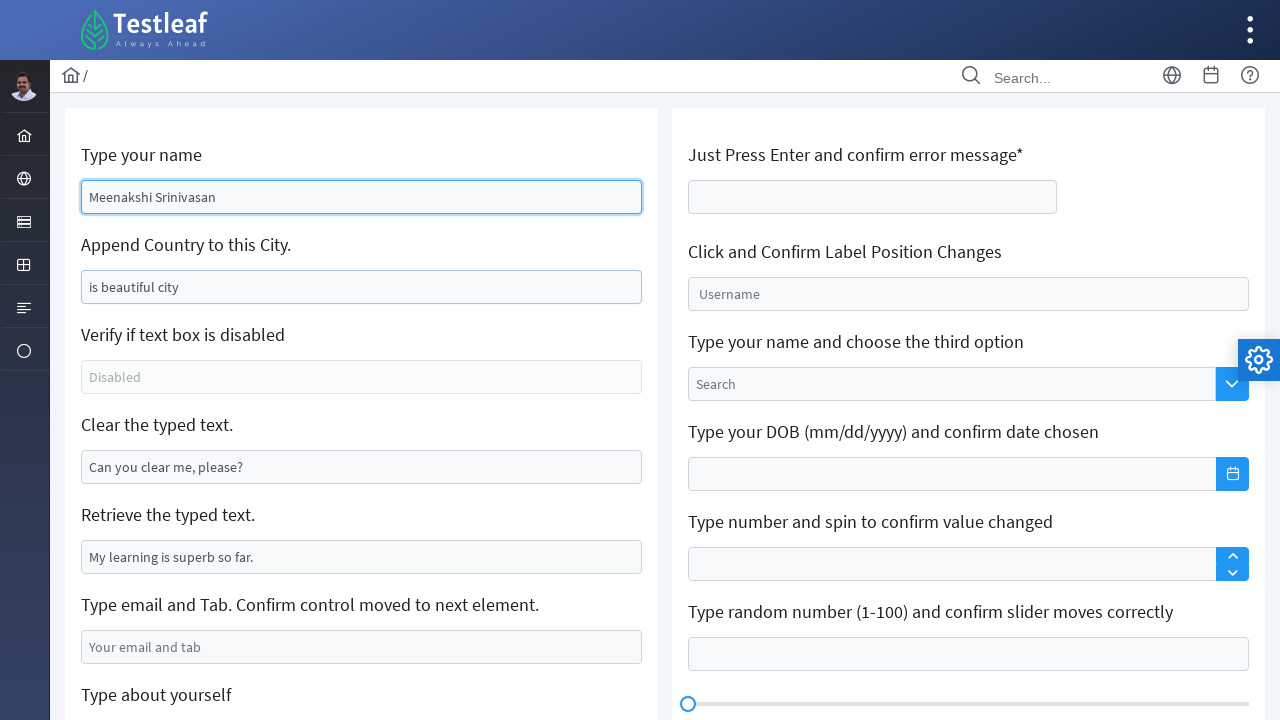

Located the retrieve text box element
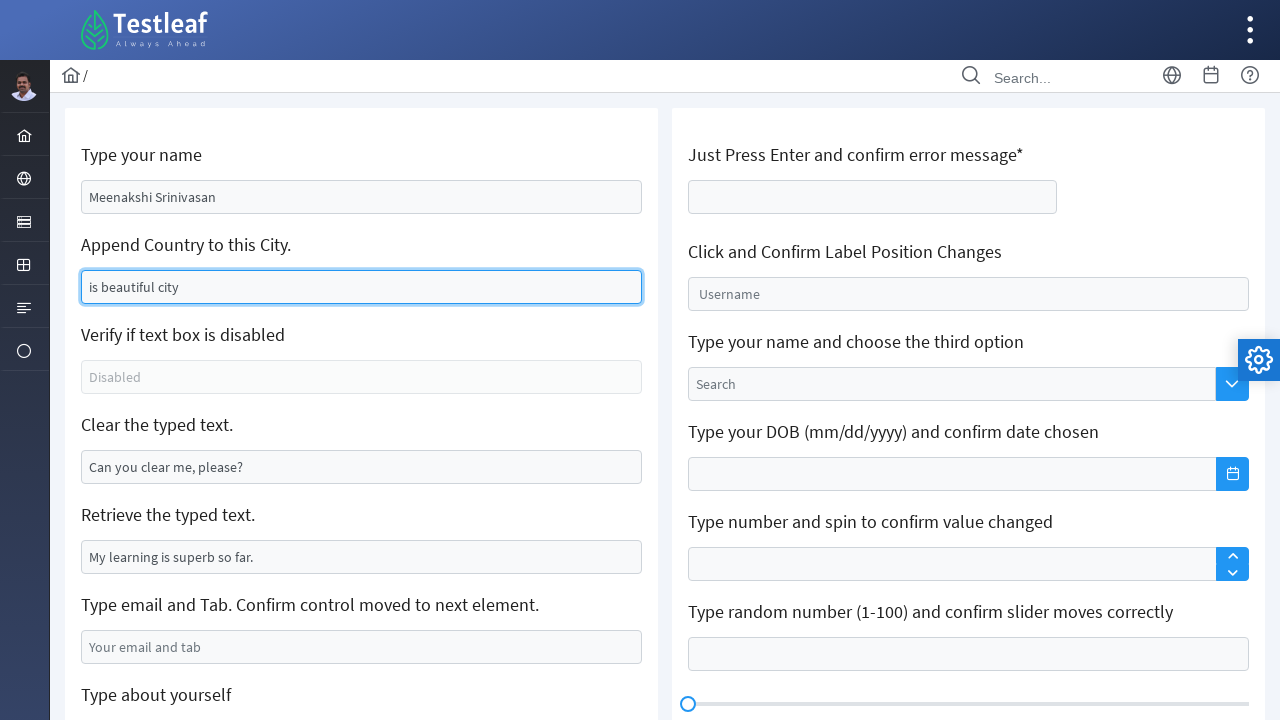

Retrieved text value from text box: 'My learning is superb so far.'
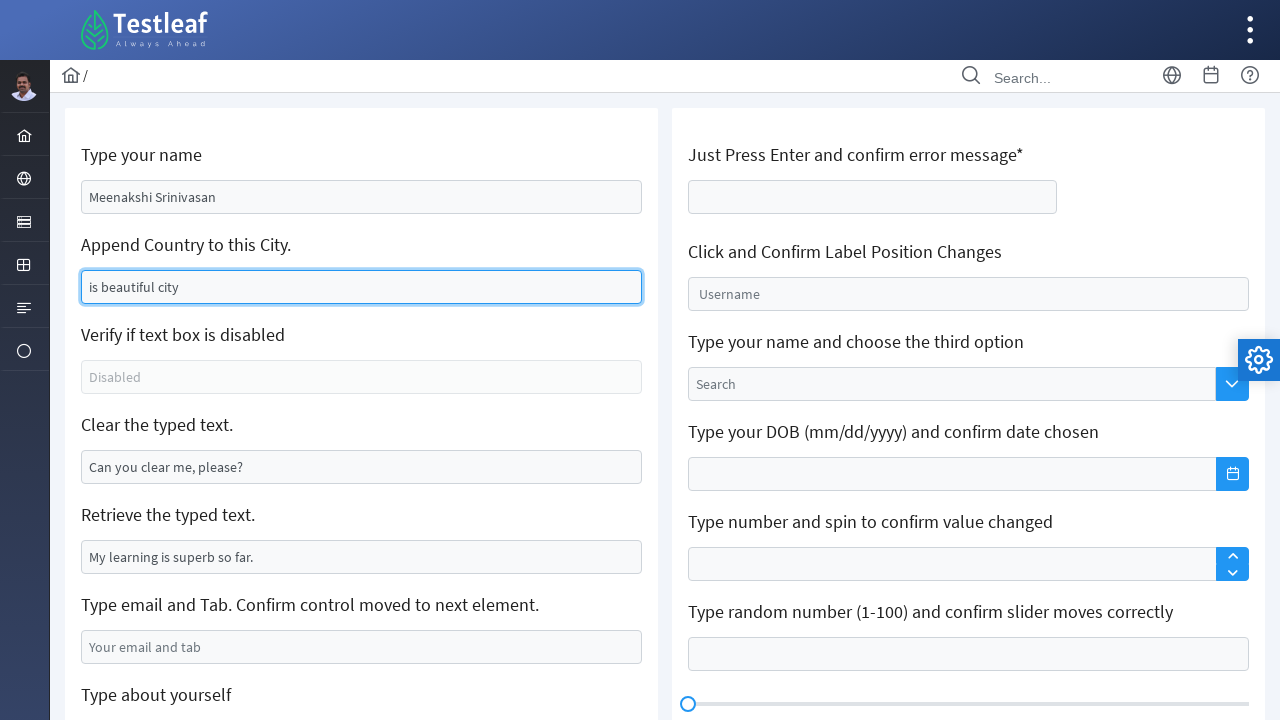

Cleared text in the disabled text box field on #j_idt88\:j_idt95
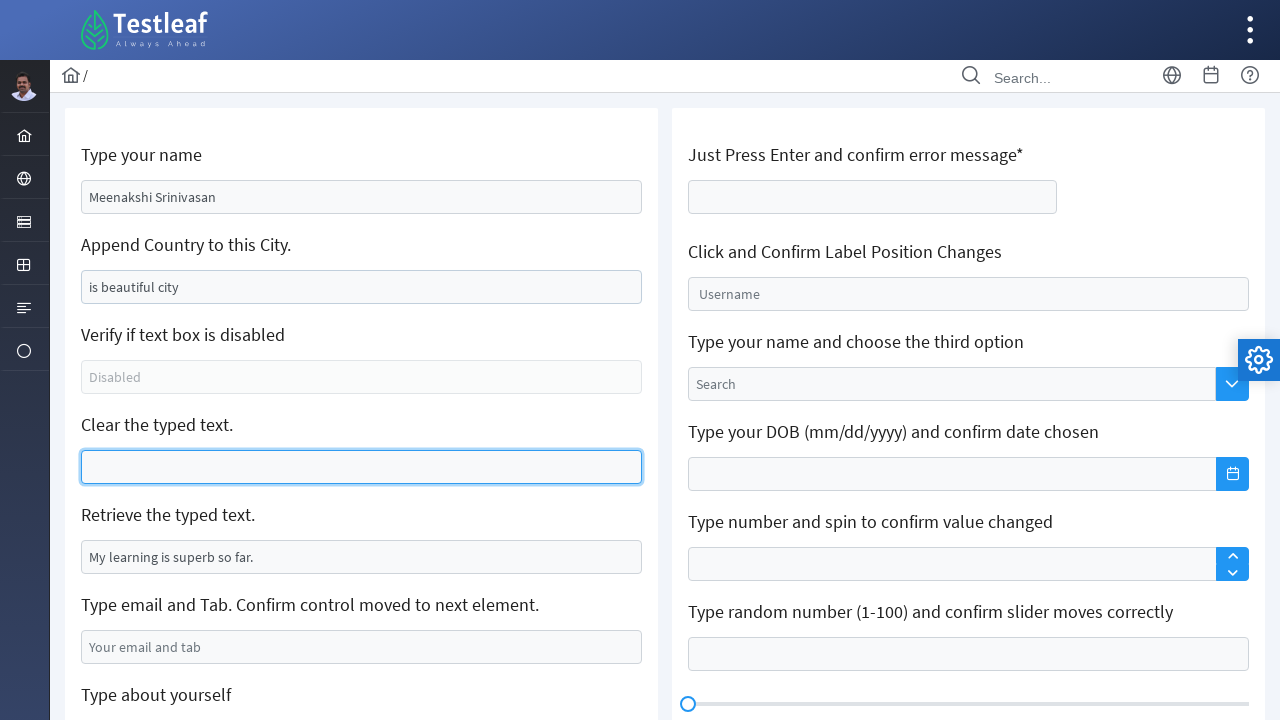

Located the disabled text box element
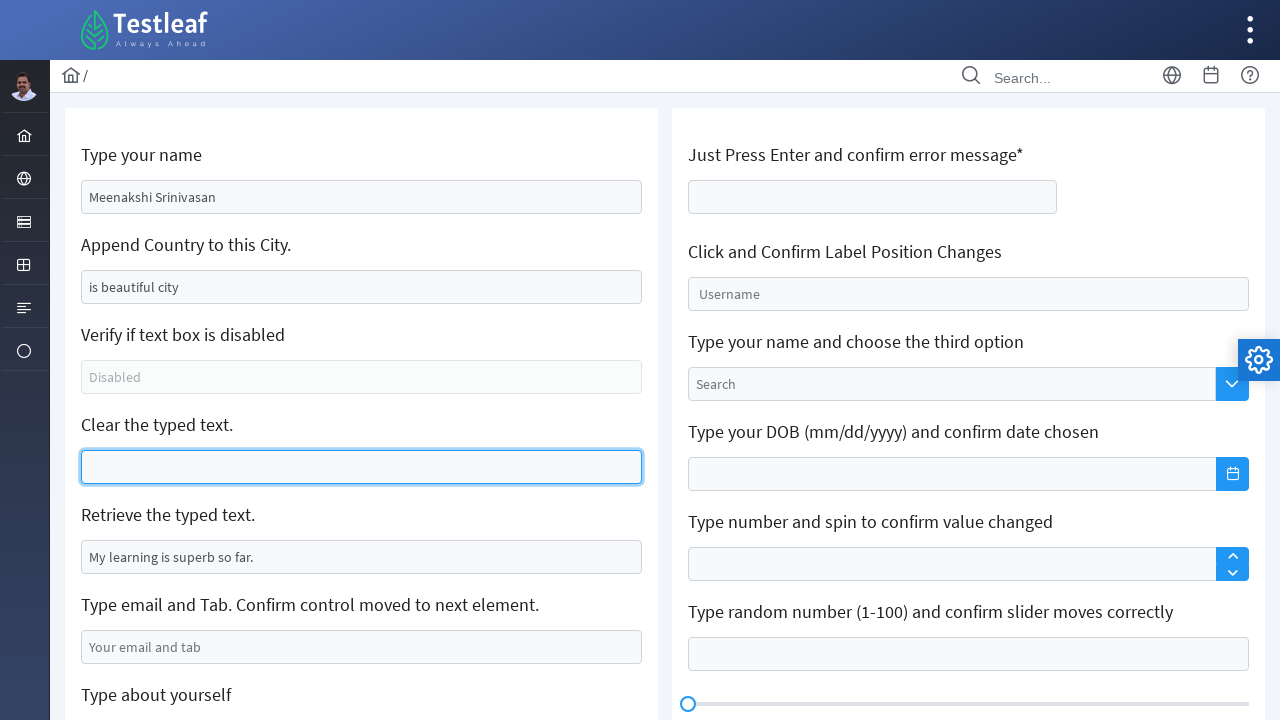

Checked if disabled text box is enabled: False
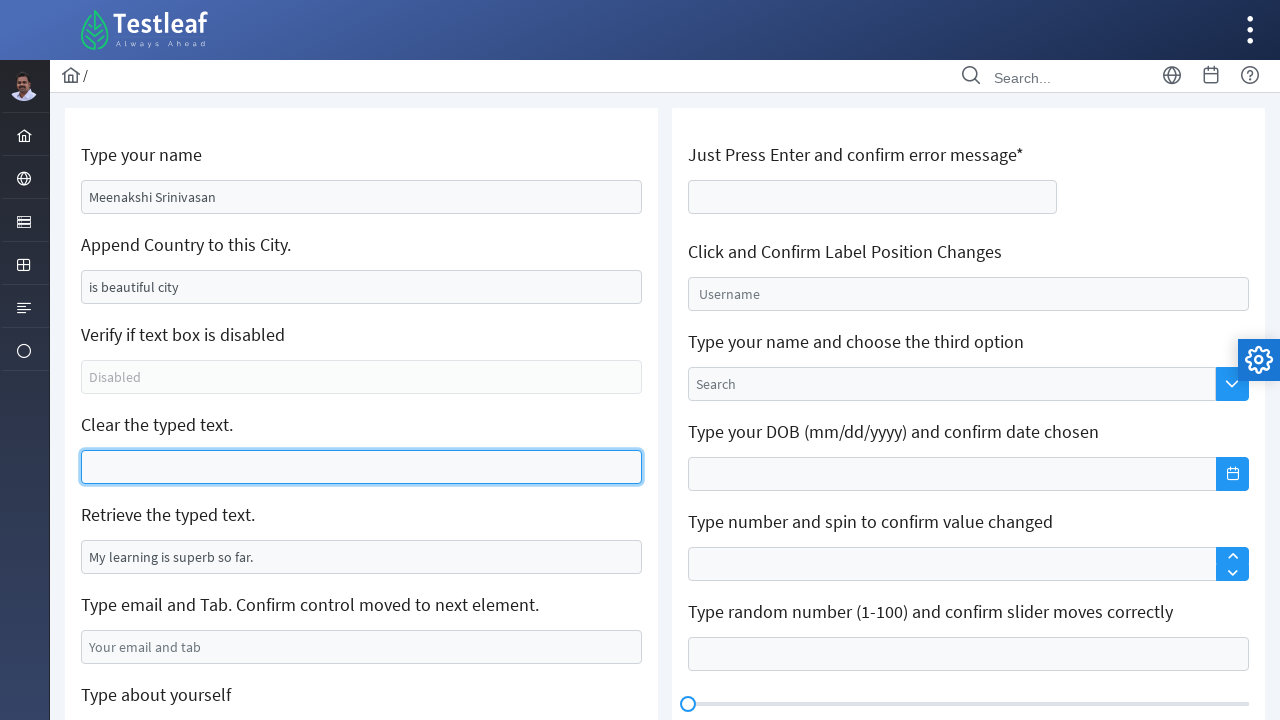

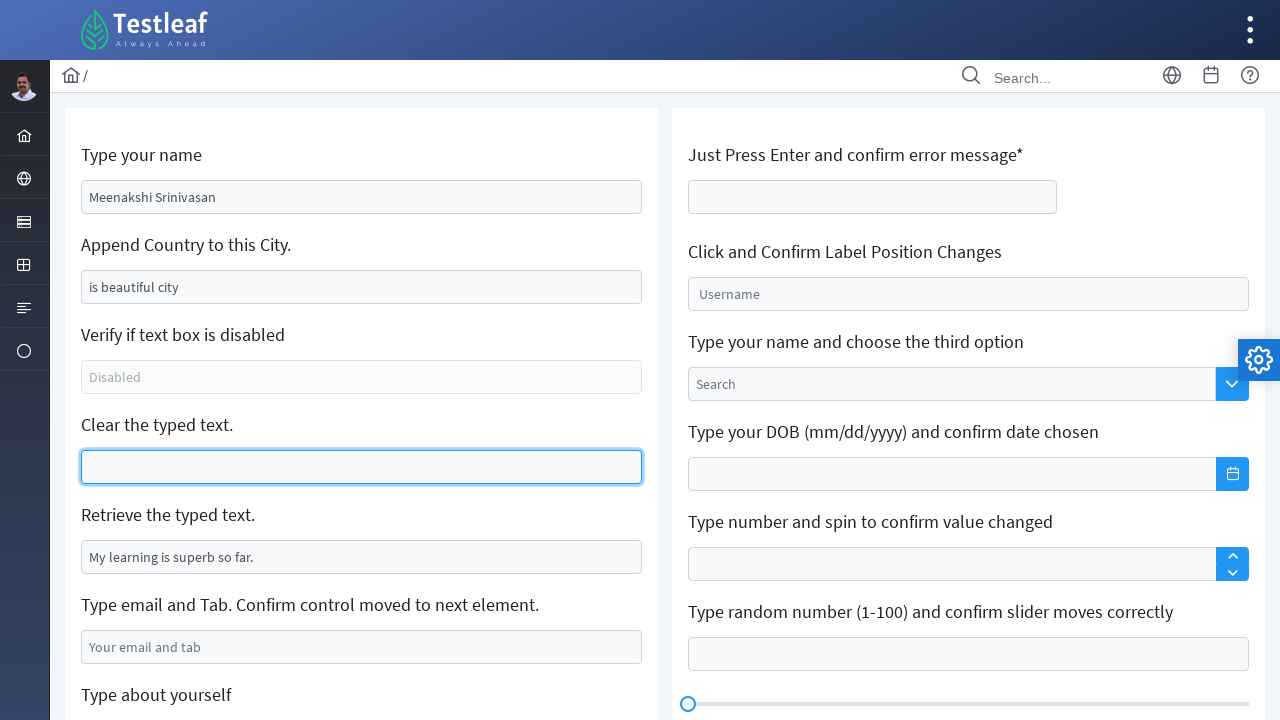